Solves a math captcha by extracting a value from an image attribute, calculating the result, and submitting the form with checkbox selections

Starting URL: https://suninjuly.github.io/get_attribute.html

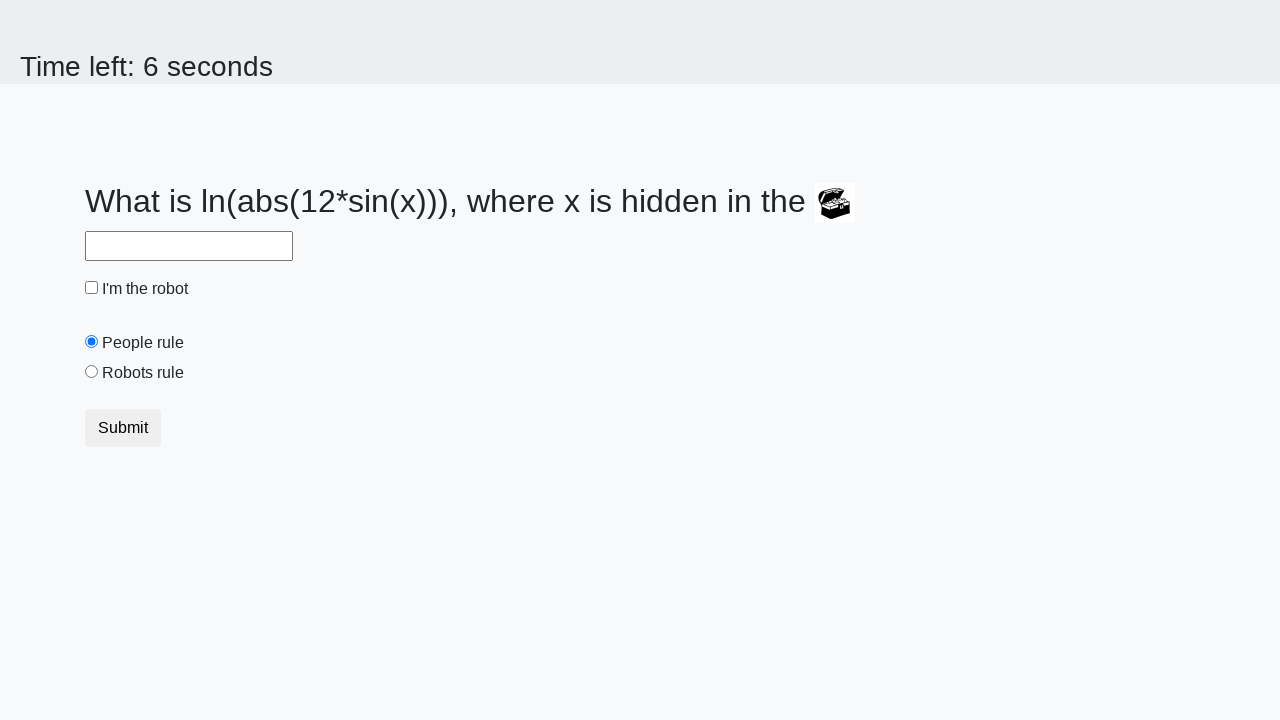

Extracted valuex attribute from treasure image element
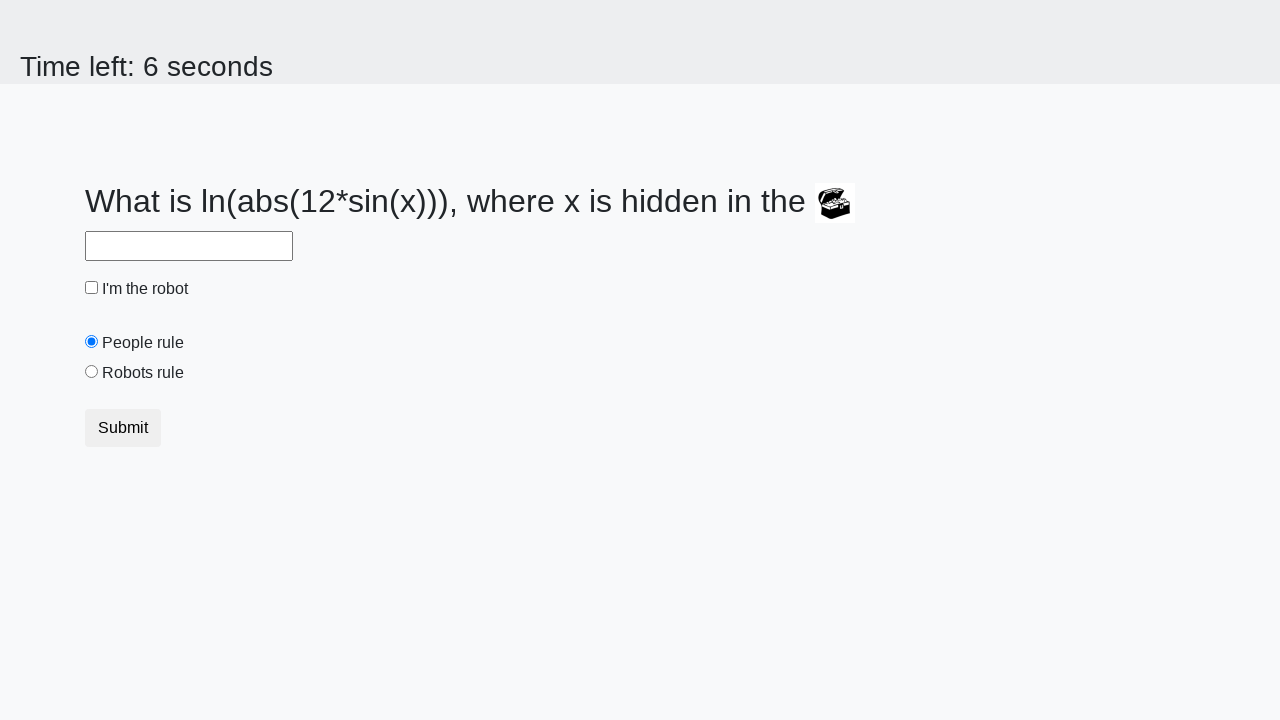

Calculated math captcha answer using formula: log(abs(12*sin(x)))
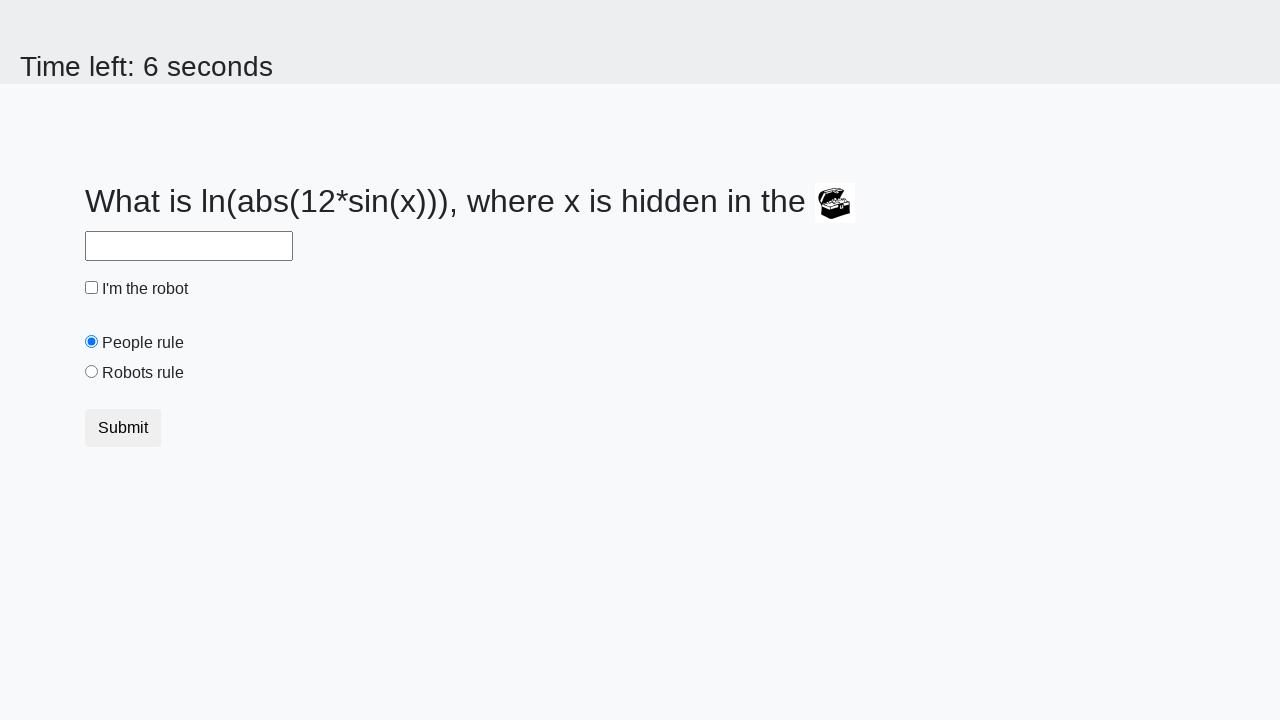

Filled answer field with calculated result on #answer
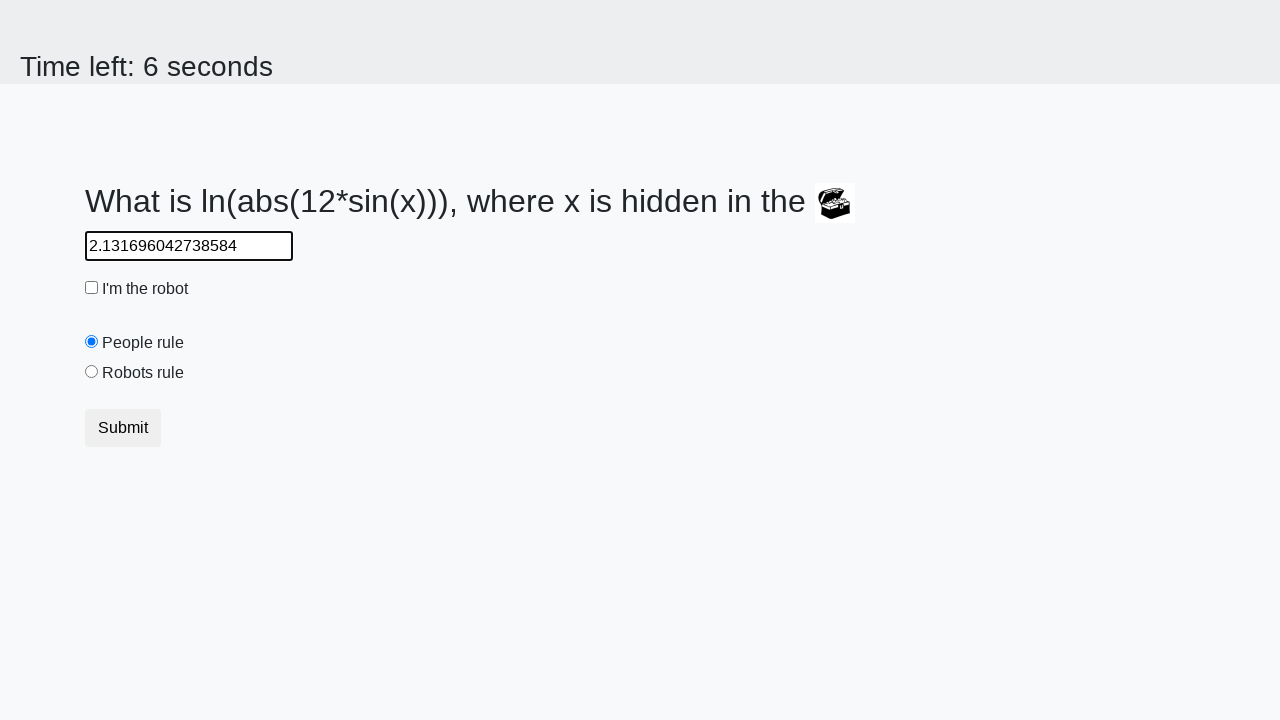

Checked the checkbox at (92, 288) on xpath=//div/input[@type='checkbox']
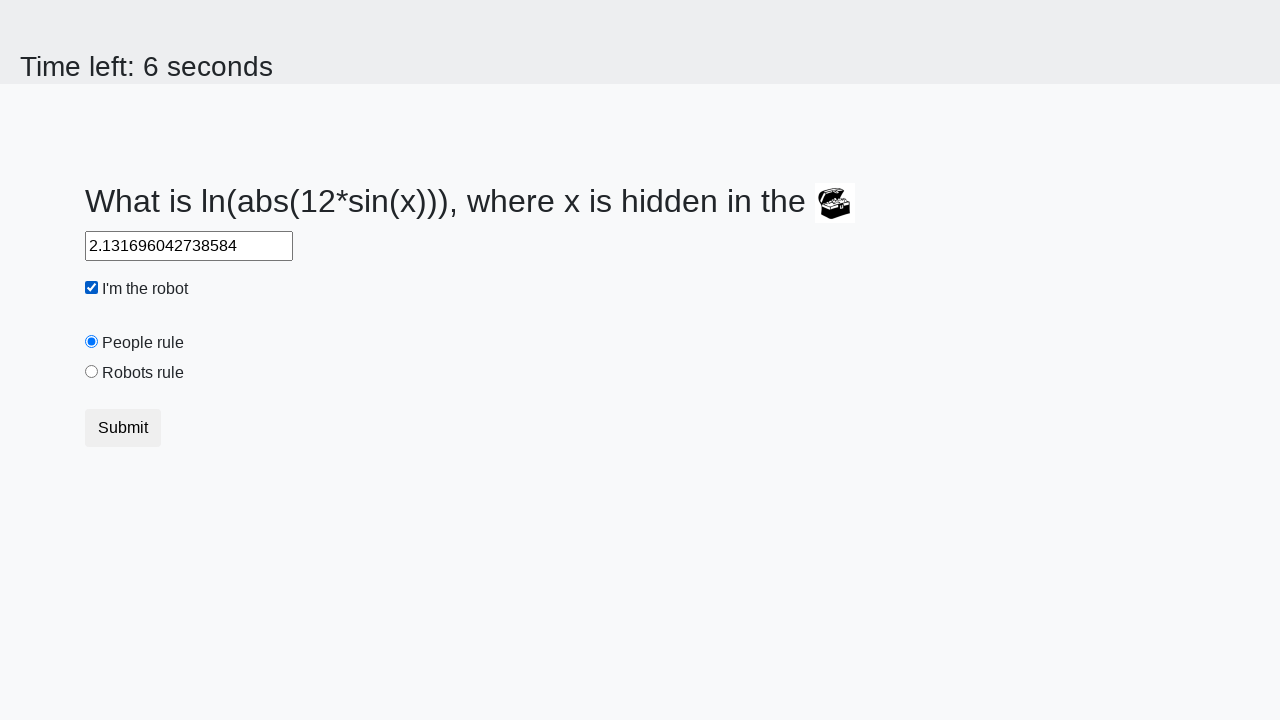

Selected robots rule radio button at (92, 372) on xpath=//div/input[@id='robotsRule']
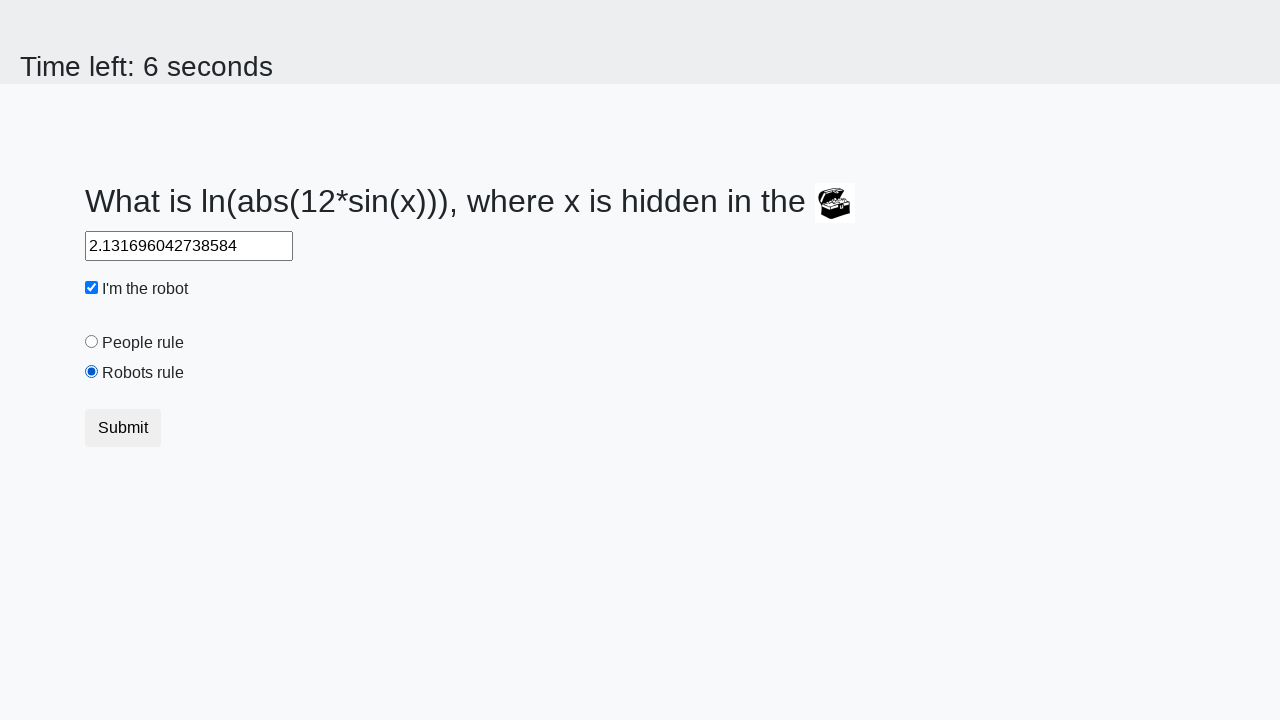

Clicked submit button to complete form at (123, 428) on xpath=//button[@type='submit']
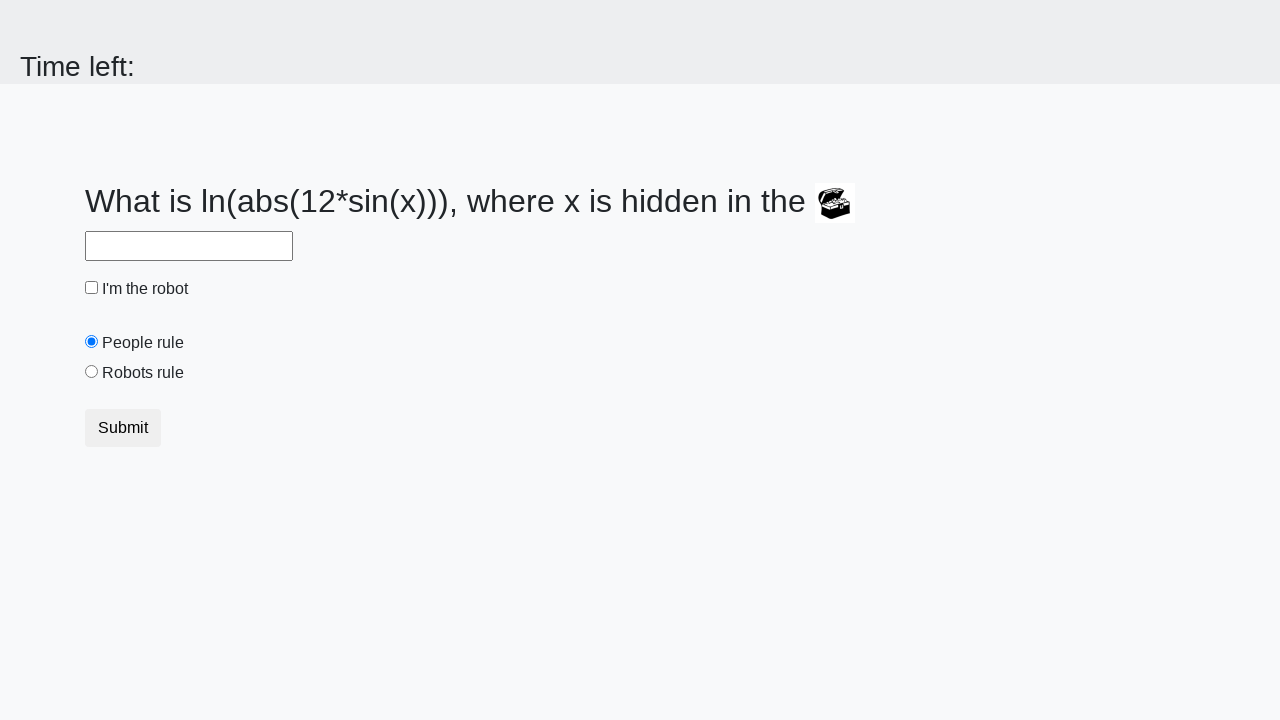

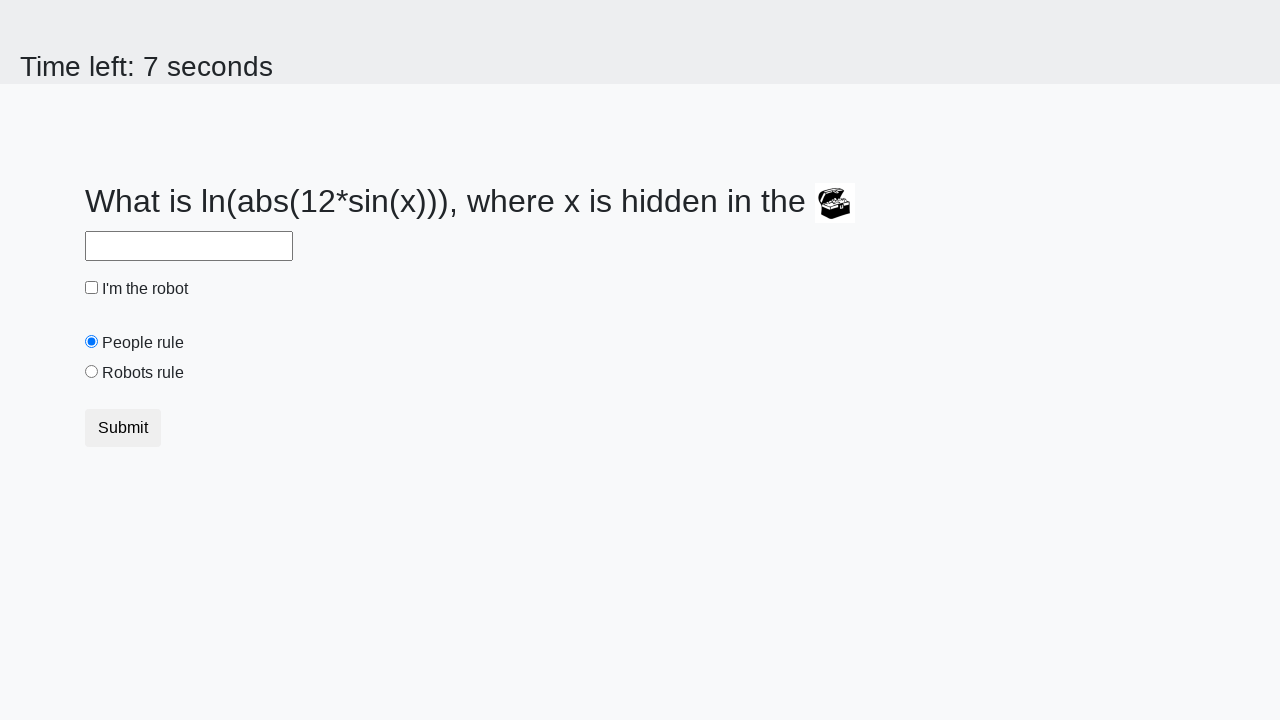